Clicks the first checkbox and verifies it becomes checked

Starting URL: http://the-internet.herokuapp.com/checkboxes

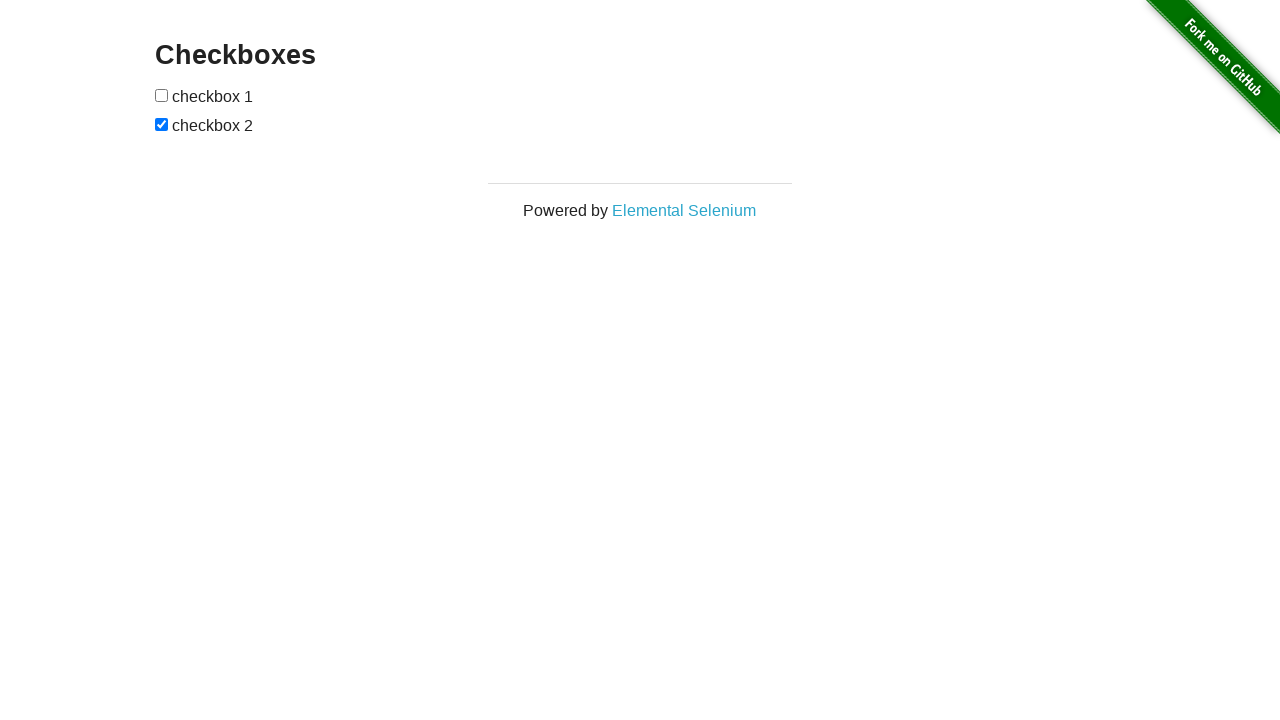

Clicked the first checkbox at (162, 95) on (//input)[1]
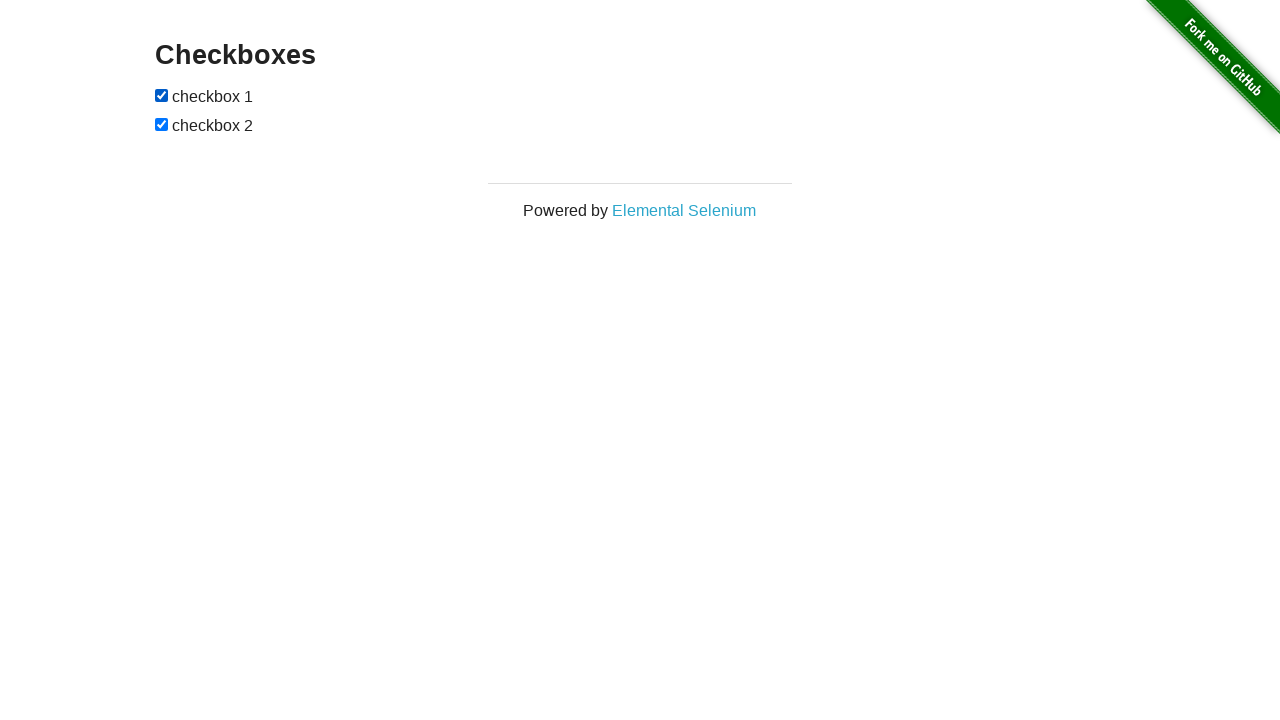

Located the first checkbox element
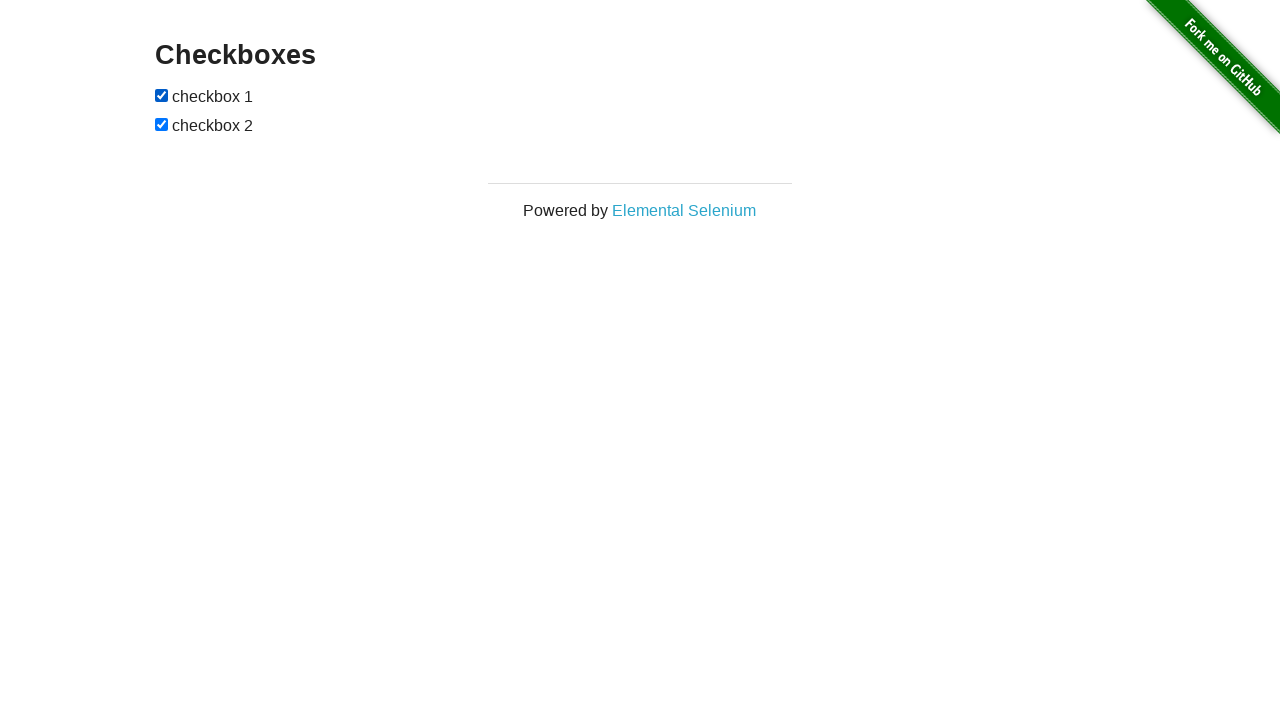

Verified that the first checkbox is checked
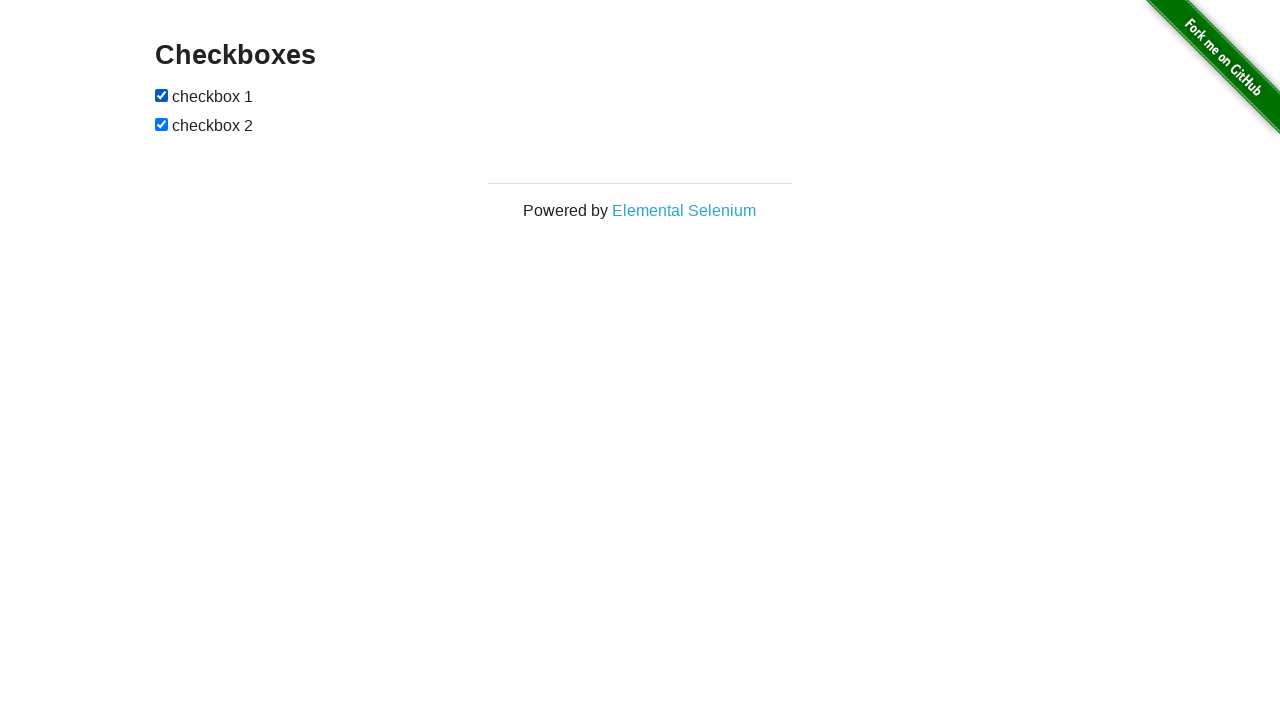

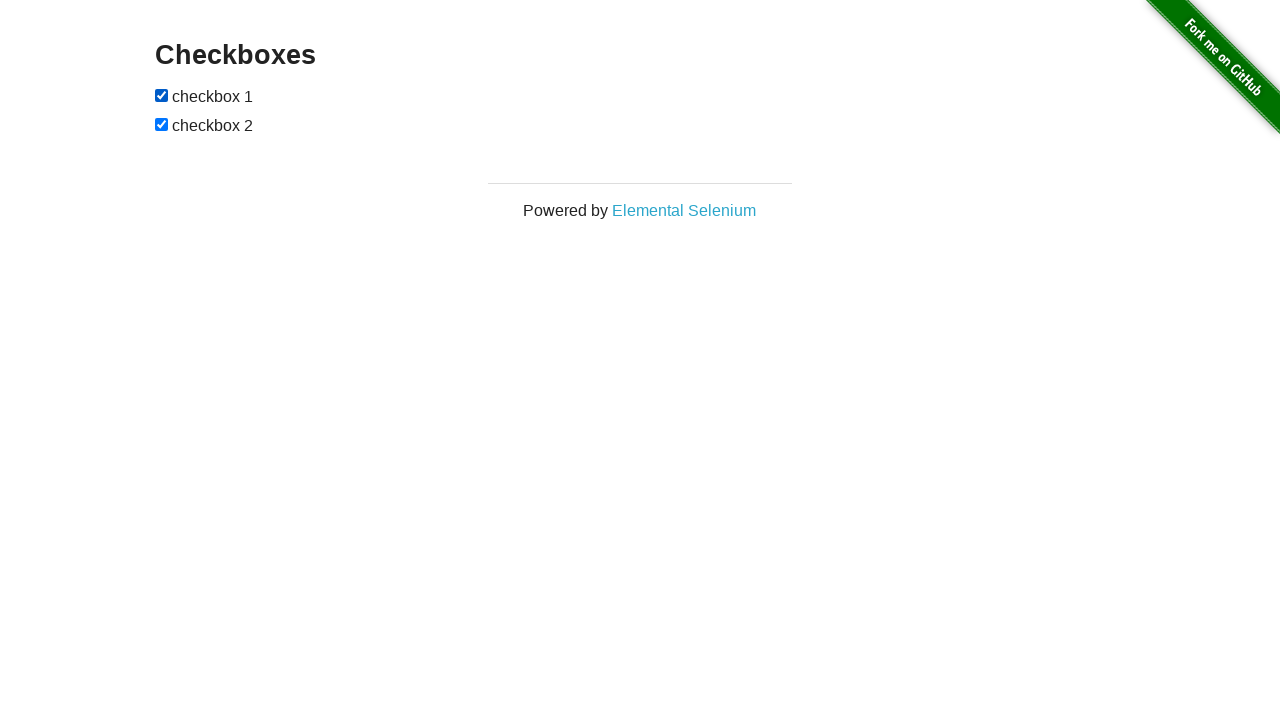